Tests editing a task by double-clicking to enter edit mode, typing a new name, and clicking outside to confirm the edit.

Starting URL: https://todomvc.com/examples/emberjs/todomvc/dist/

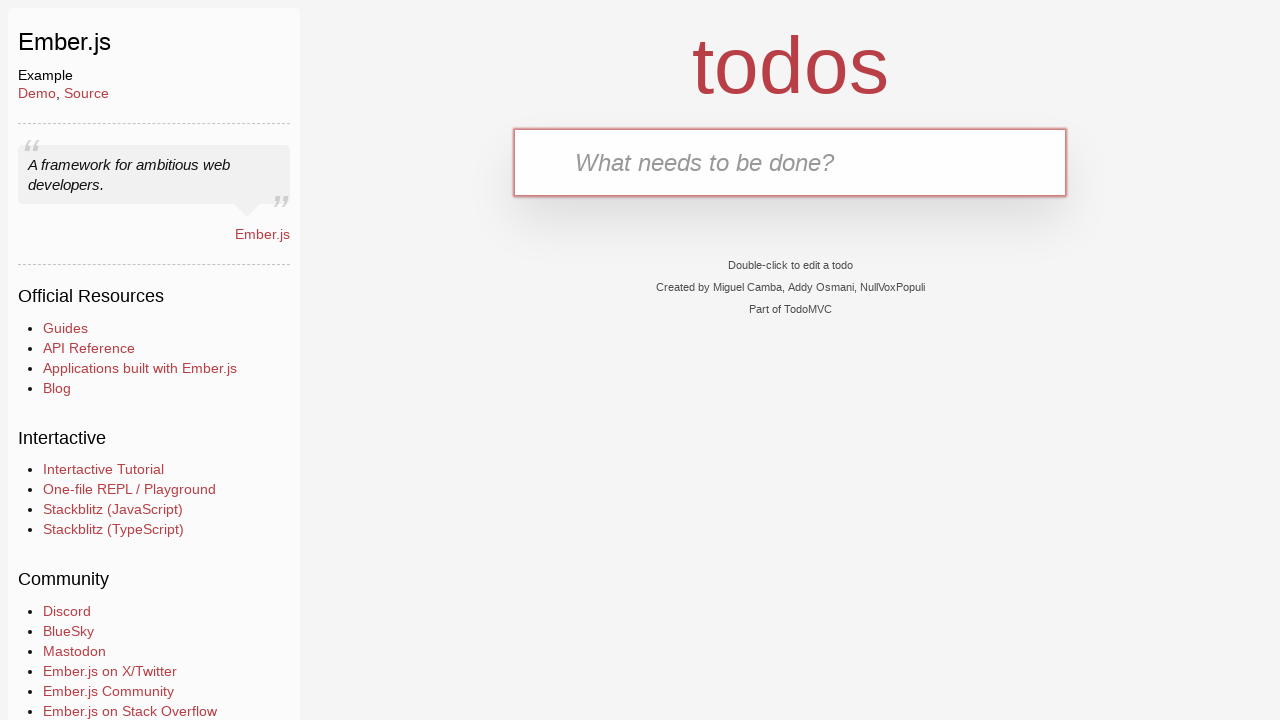

Navigated to TodoMVC Ember.js example
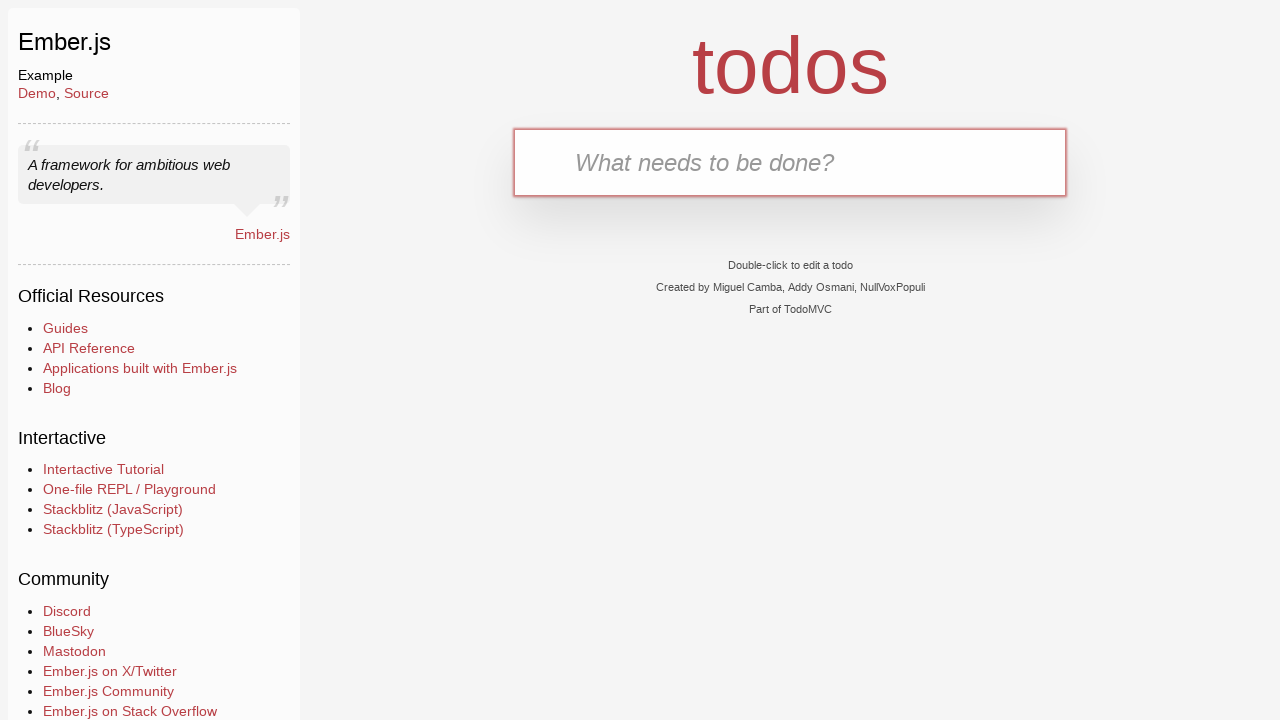

Typed new task name: 'Task to Edit by Click Outside' on .new-todo
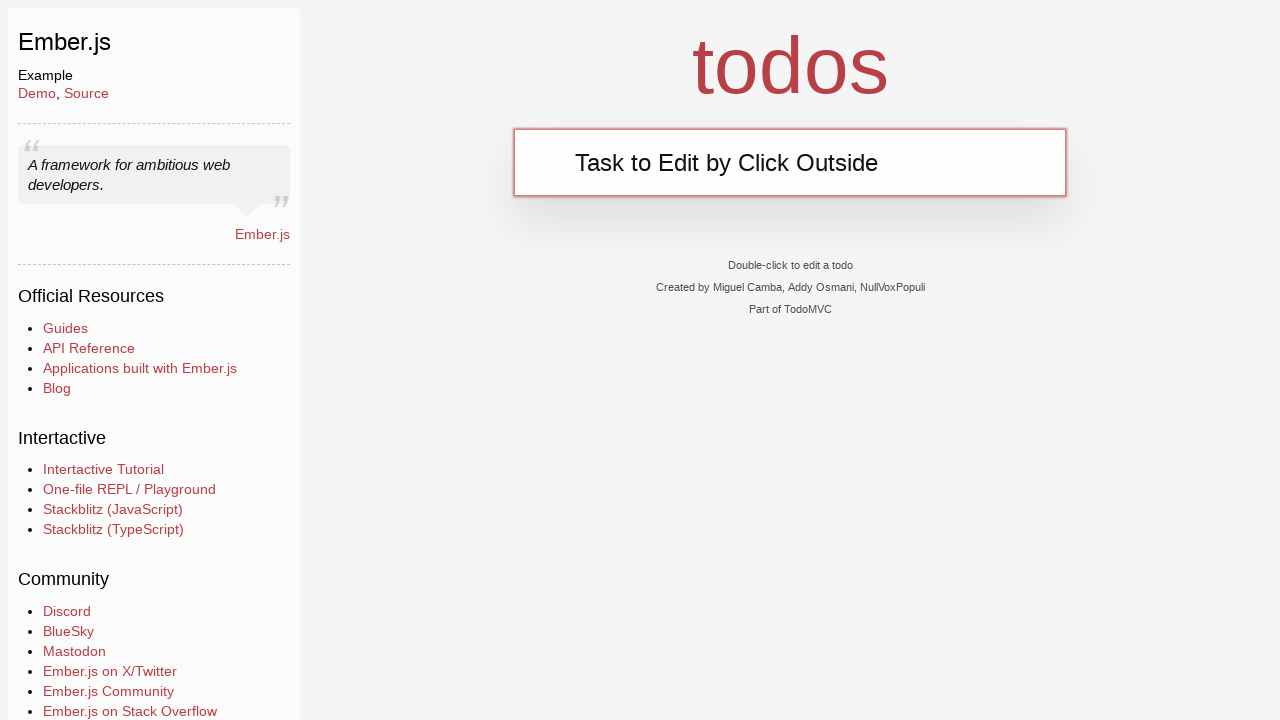

Pressed Enter to create the task
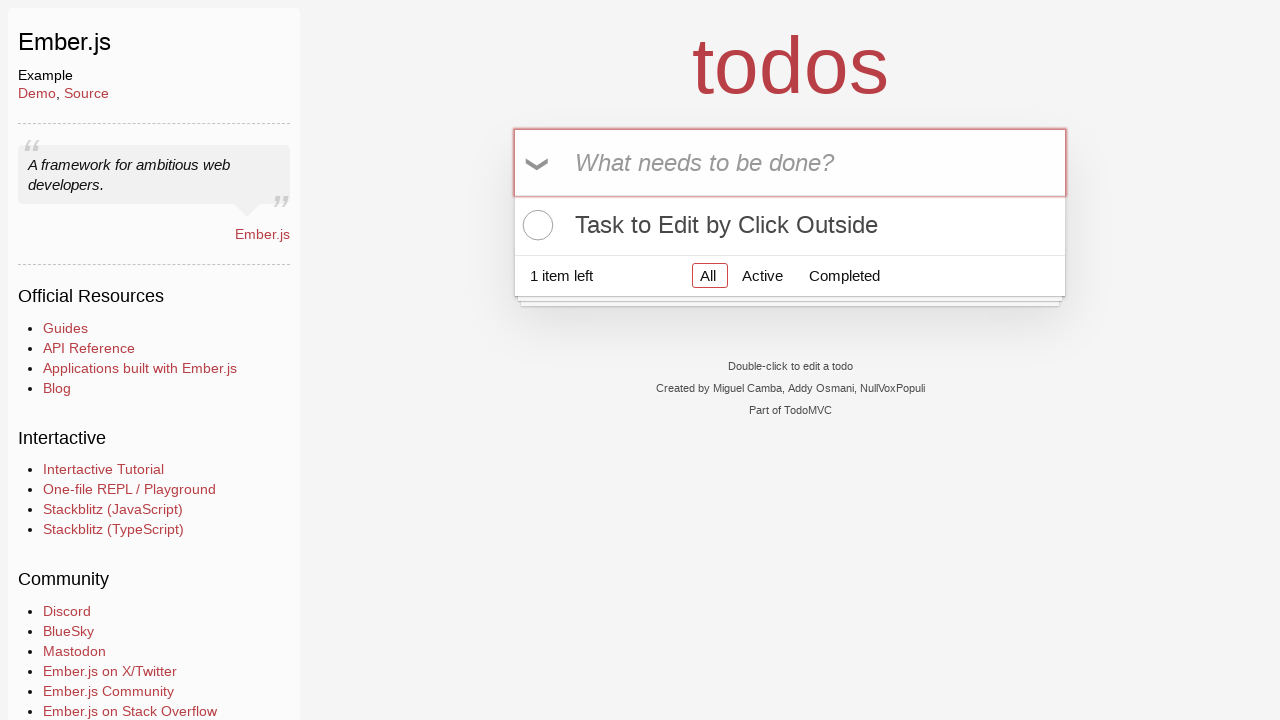

Double-clicked task 'Task to Edit by Click Outside' to enter edit mode at (790, 225) on .todo-list li:has-text('Task to Edit by Click Outside')
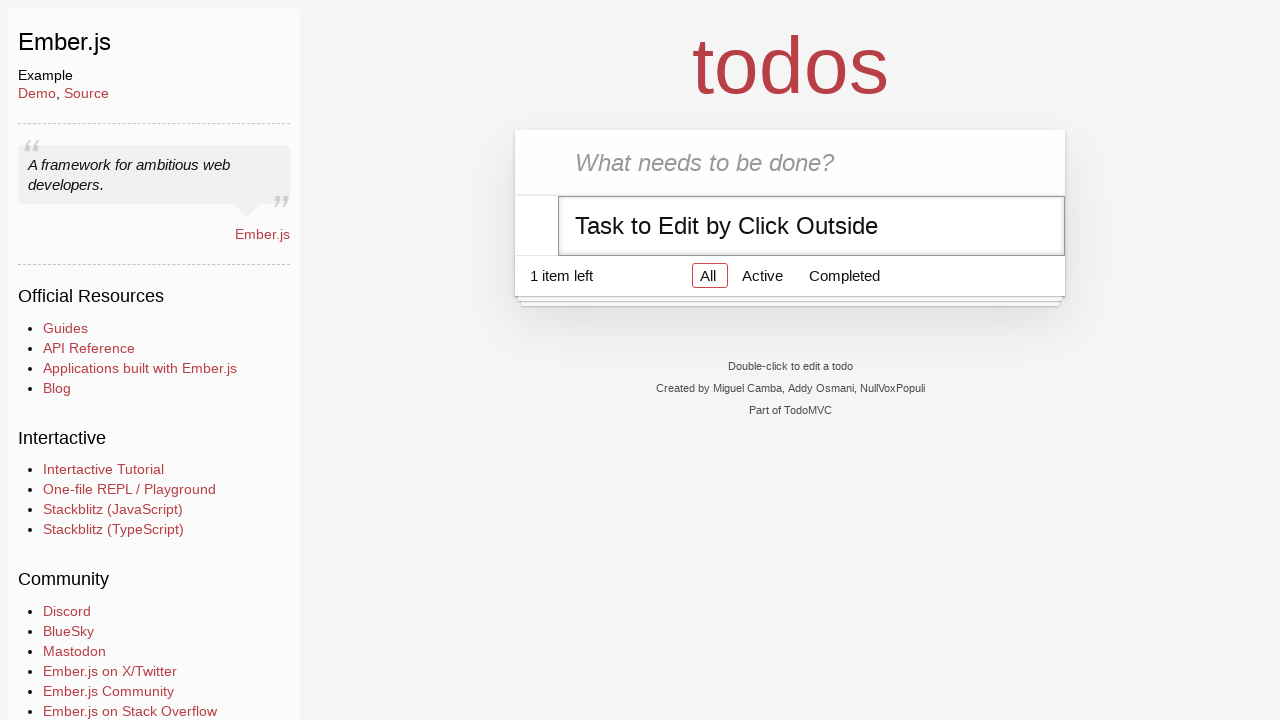

Typed edited task name: 'Edited Task by Click Outside' on .todo-list li:has-text('Task to Edit by Click Outside') input.edit
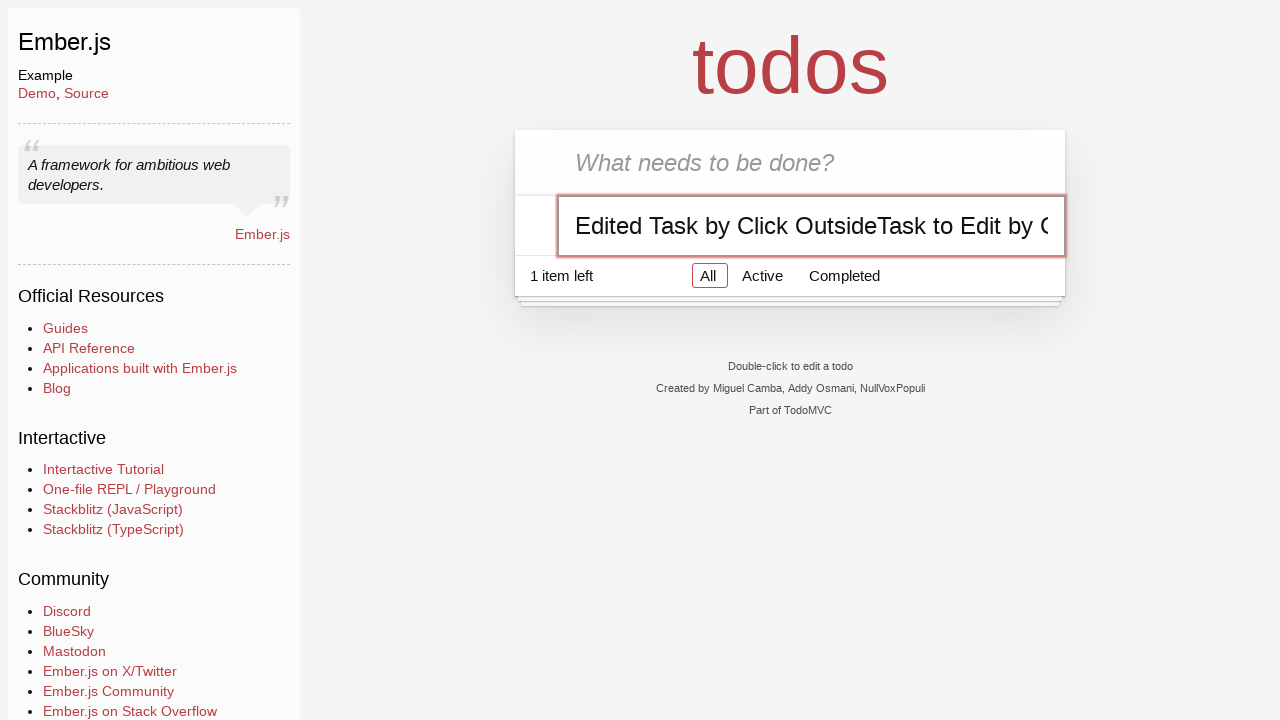

Clicked outside the task input to confirm edit at (640, 273) on body
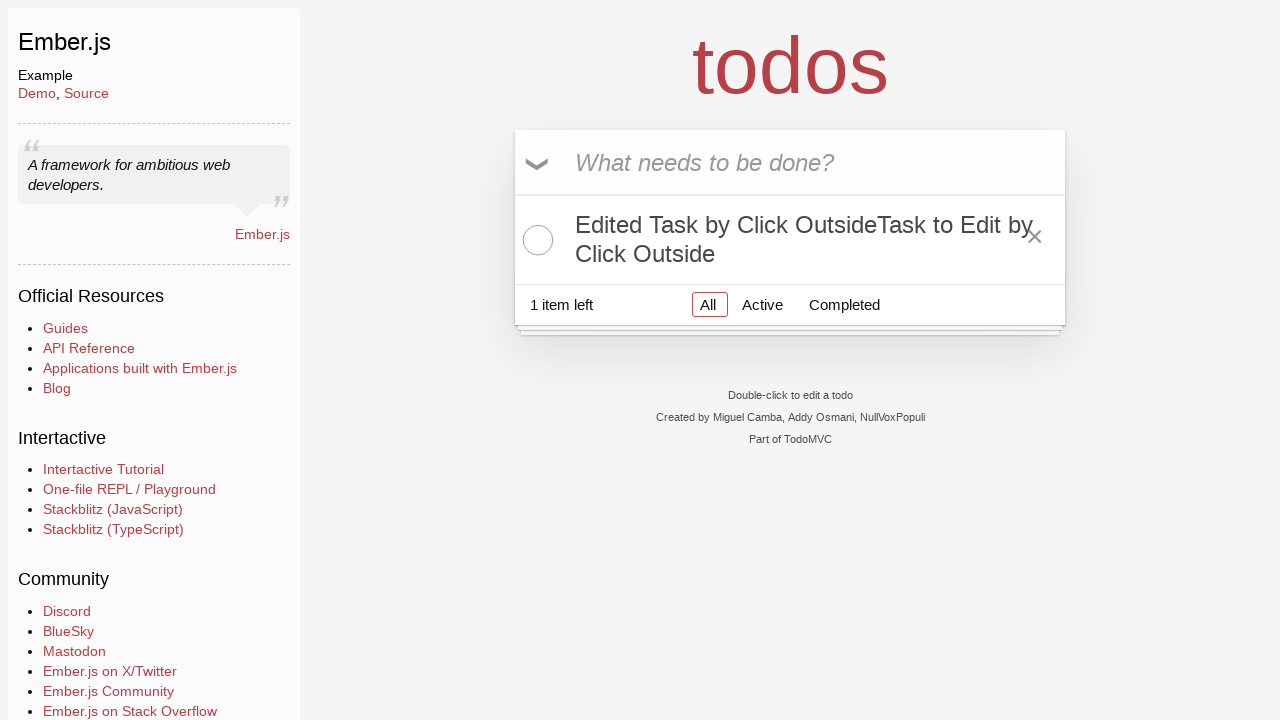

Located edited task with name: 'Edited Task by Click Outside'
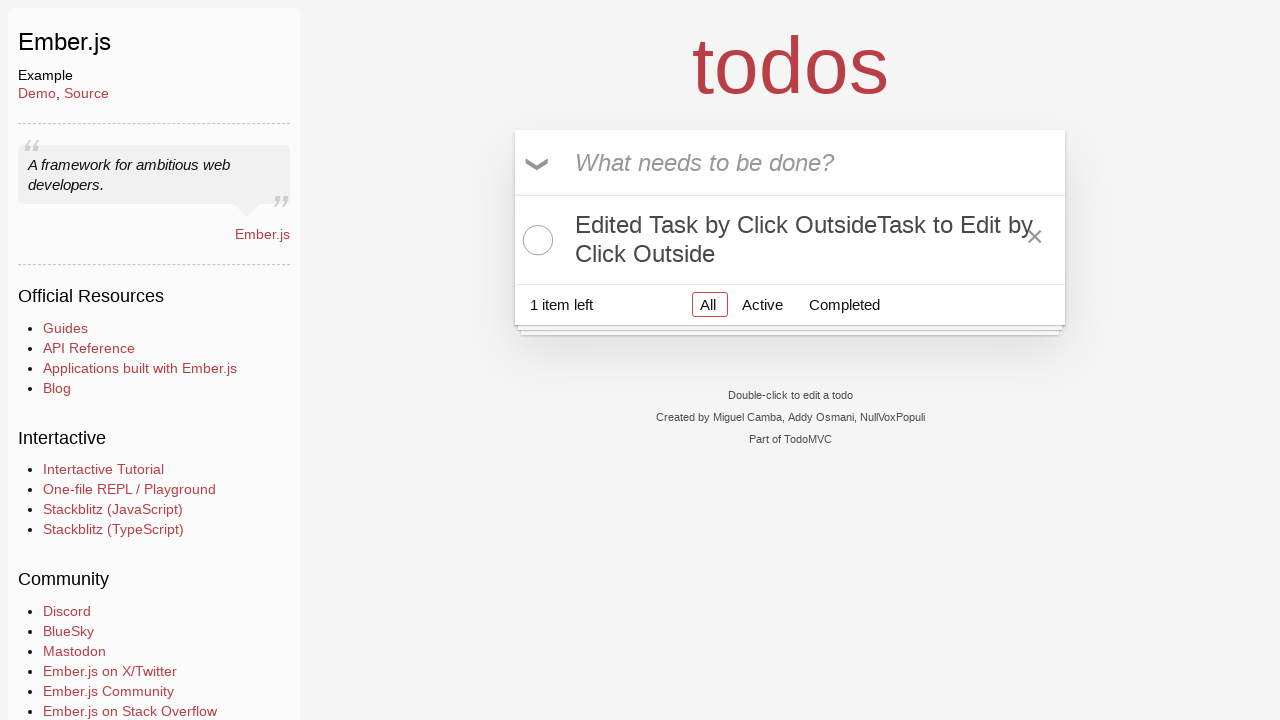

Verified edited task is visible on page
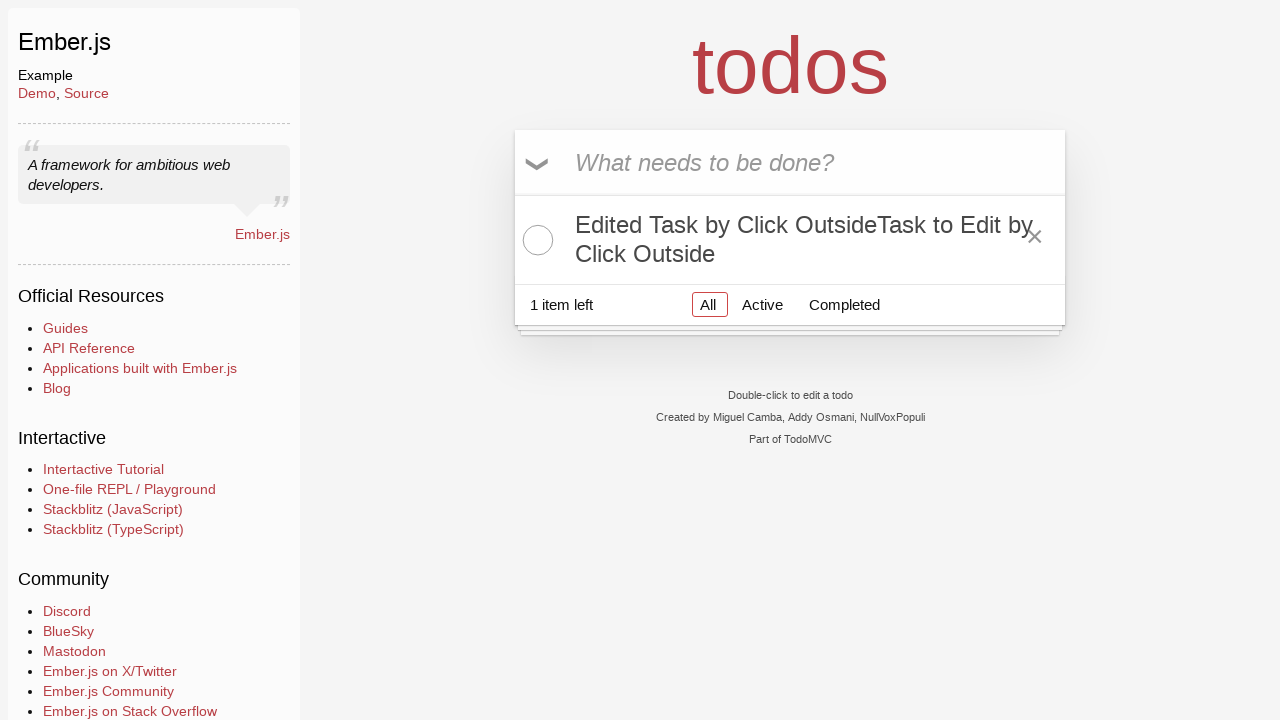

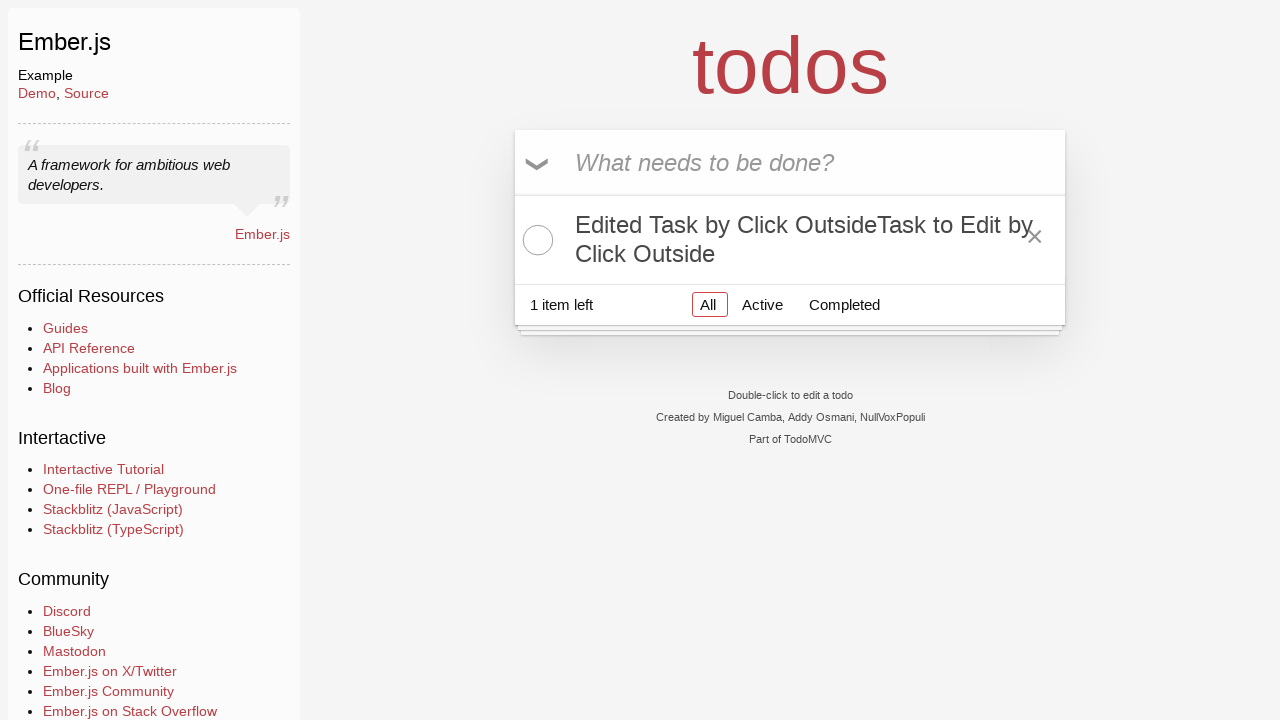